Tests form validation by clicking submit on an empty registration form and verifying error styling appears

Starting URL: https://demoqa.com/automation-practice-form/

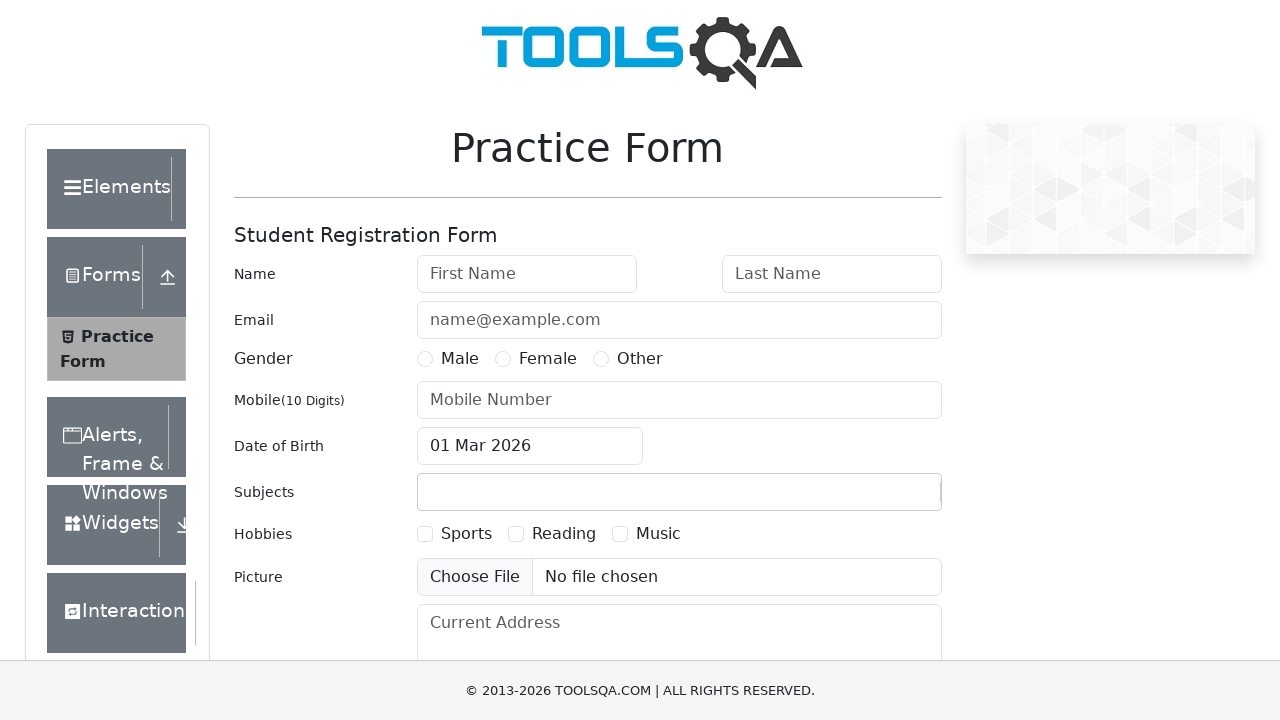

Clicked Submit button on empty registration form at (885, 499) on internal:role=button[name="Submit"i]
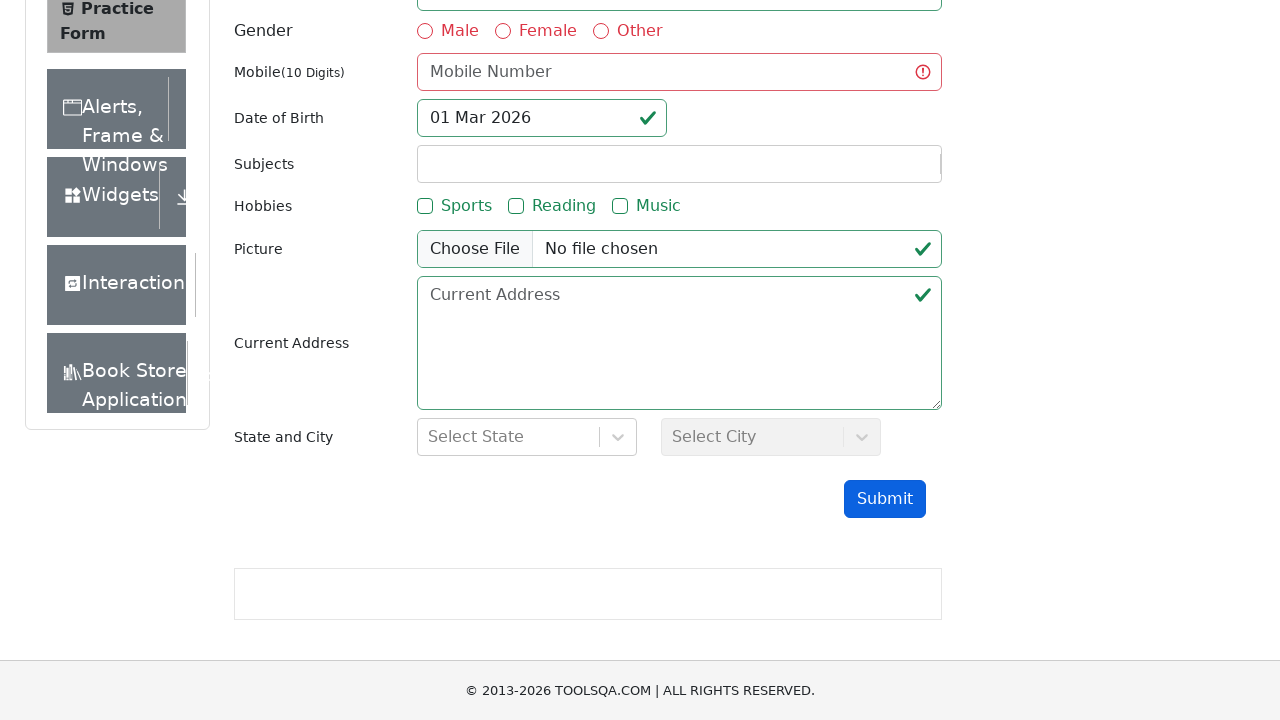

Waited for validation error styling to appear on form fields
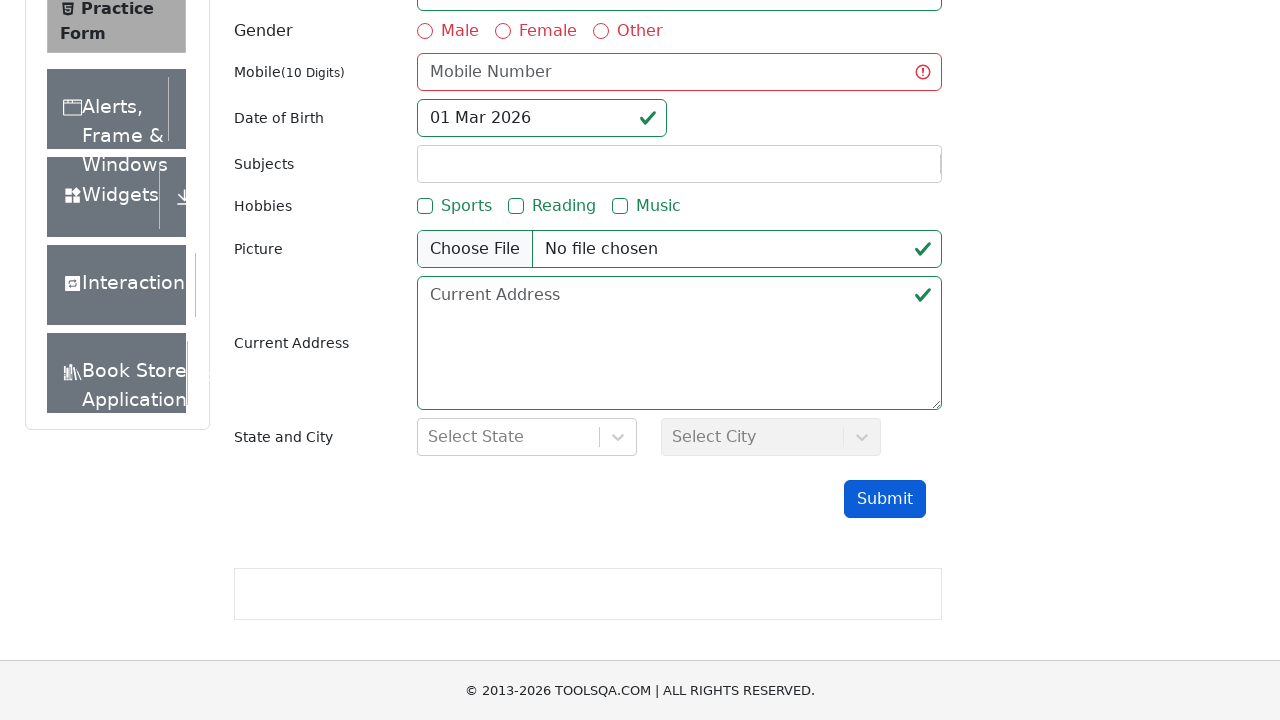

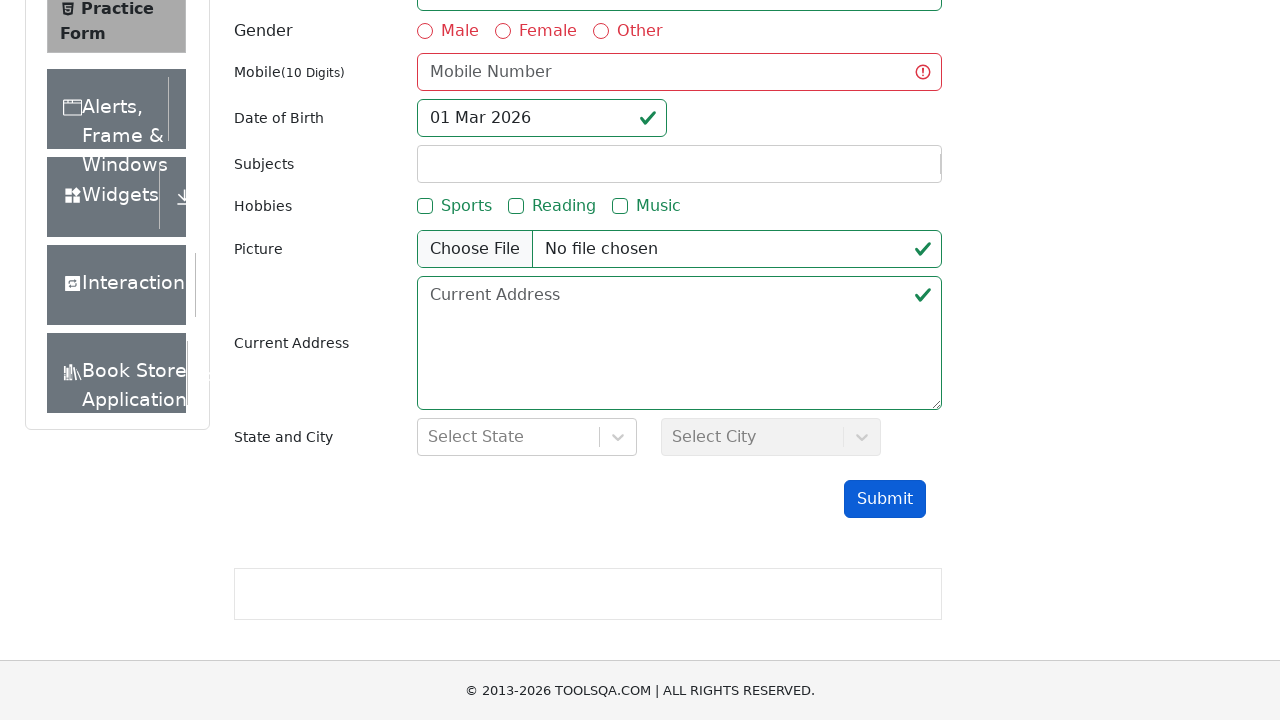